Tests the visual alignment of login form elements by verifying that the password field is positioned below the username field on the page.

Starting URL: https://opensource-demo.orangehrmlive.com/

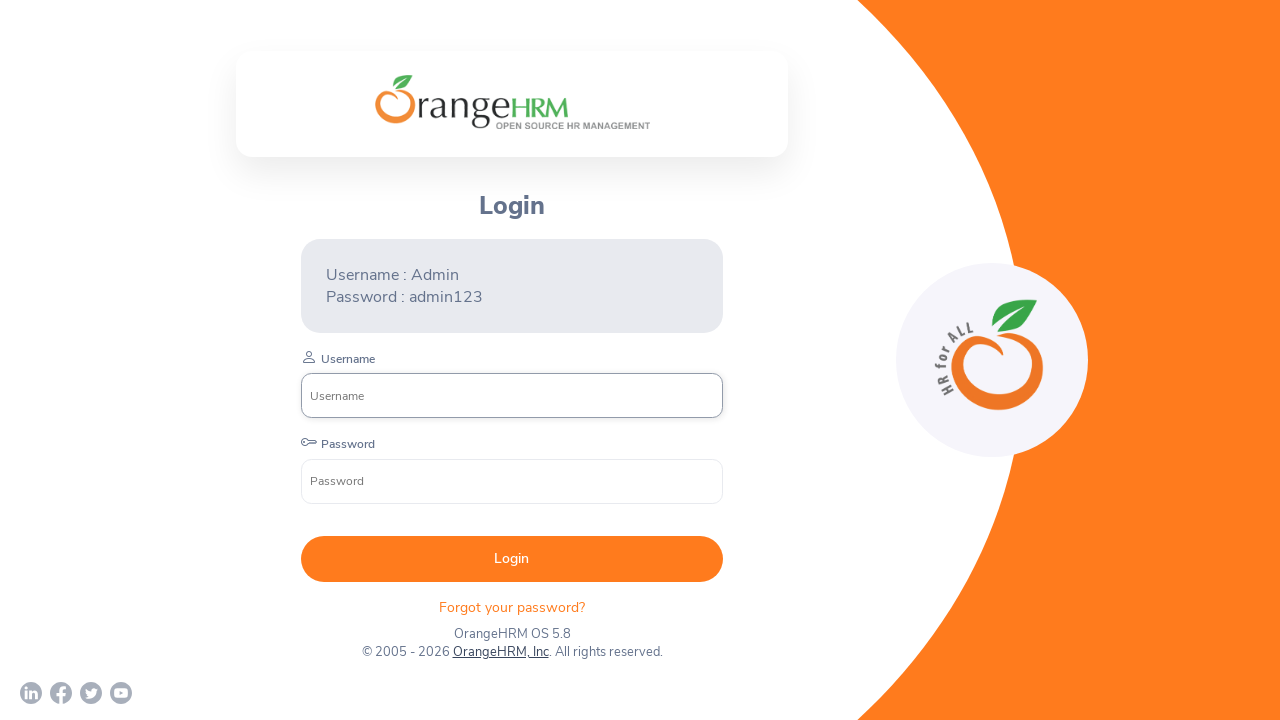

Login form loaded - username input field is visible
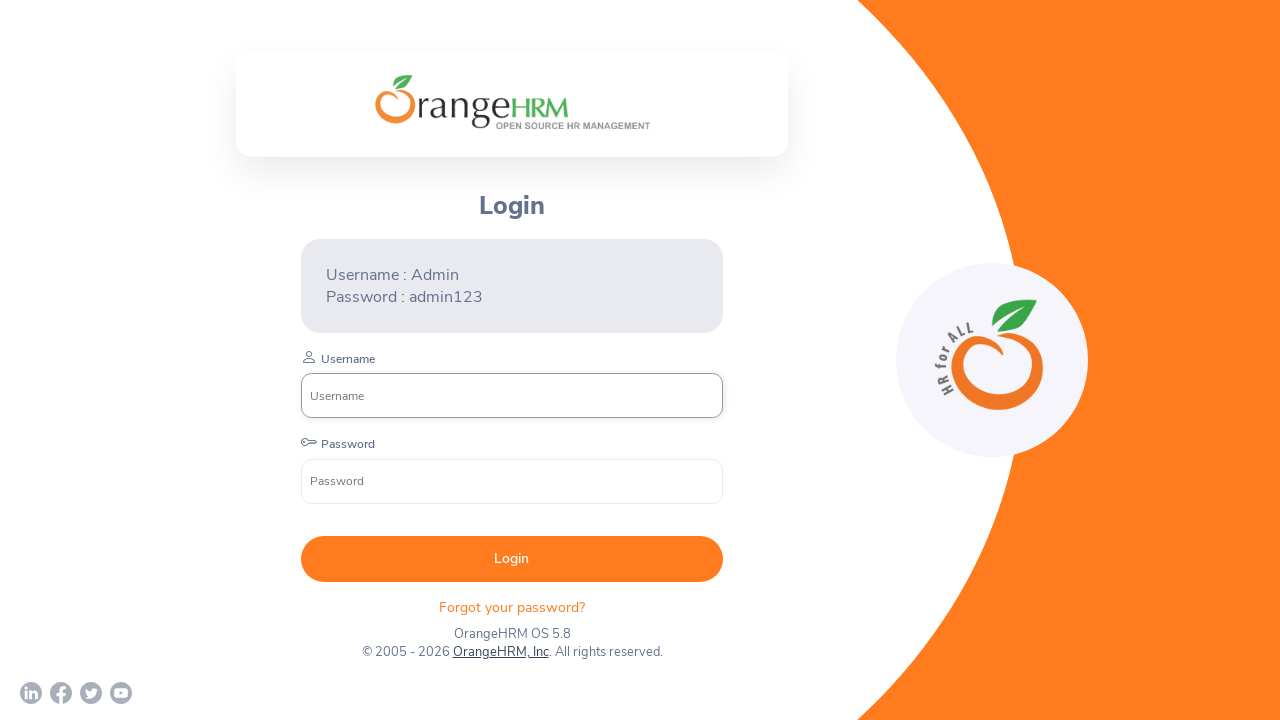

Located username input element
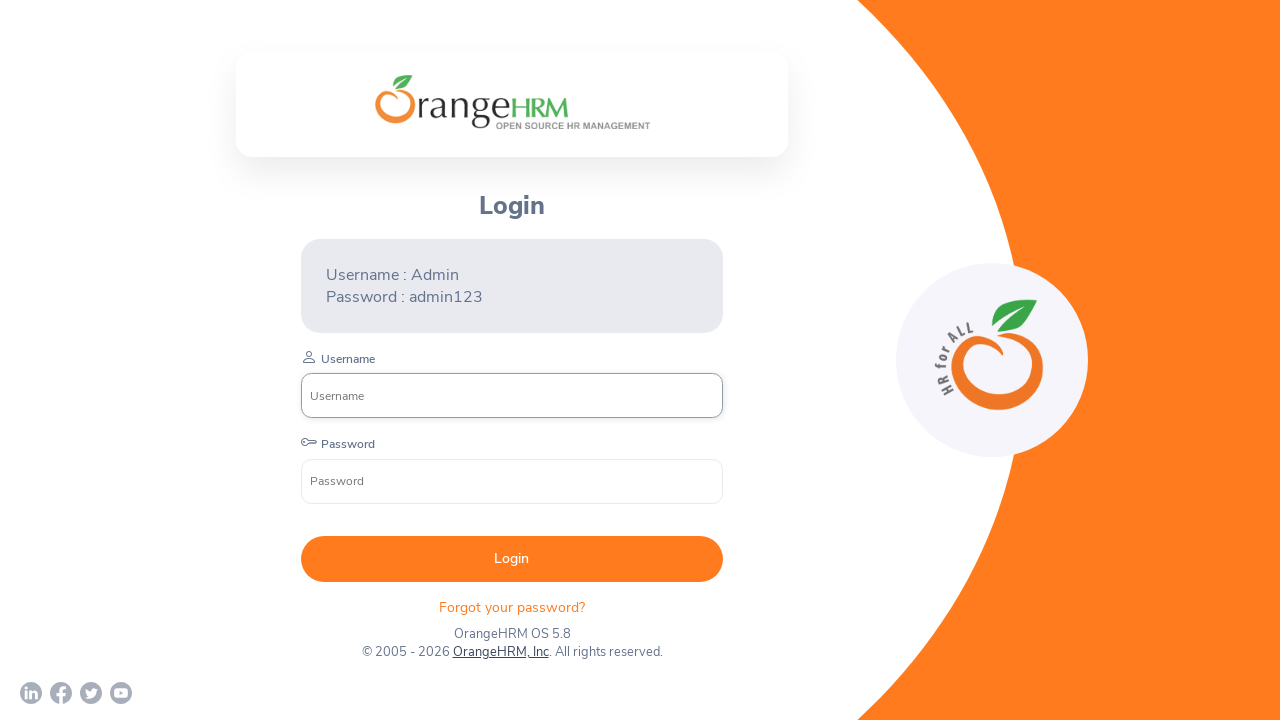

Located password input element
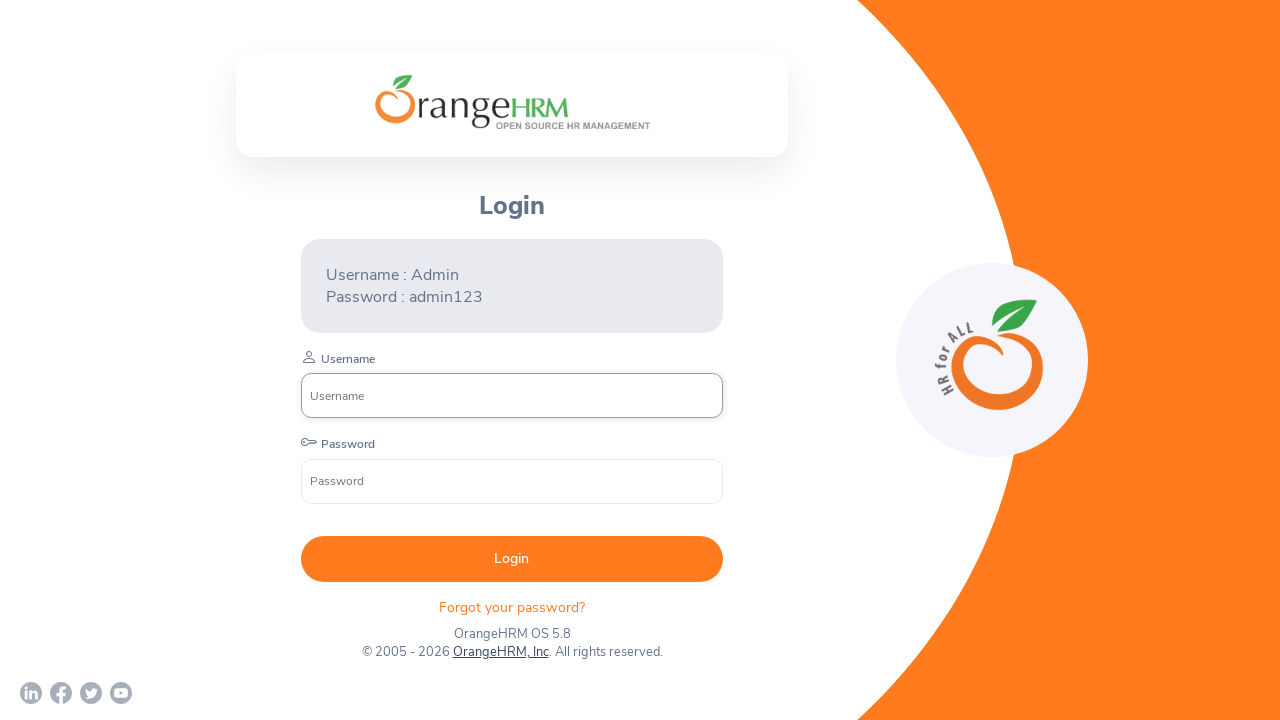

Retrieved bounding box coordinates for username field
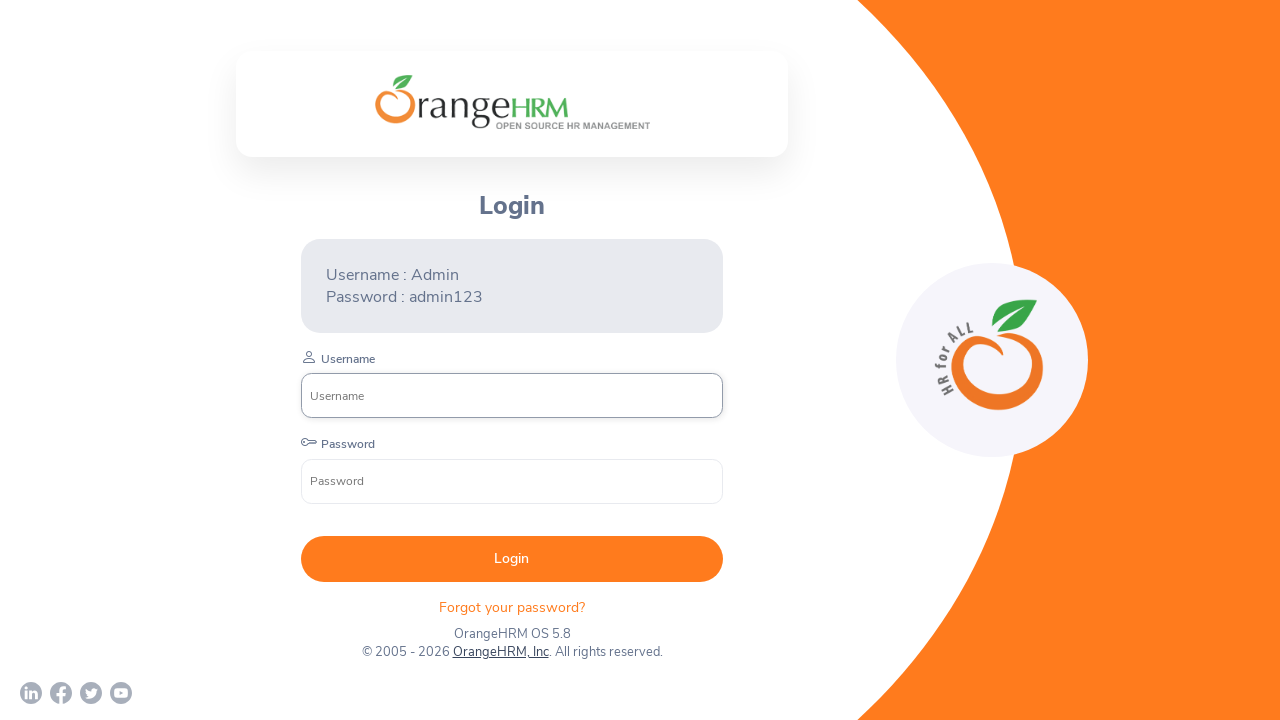

Retrieved bounding box coordinates for password field
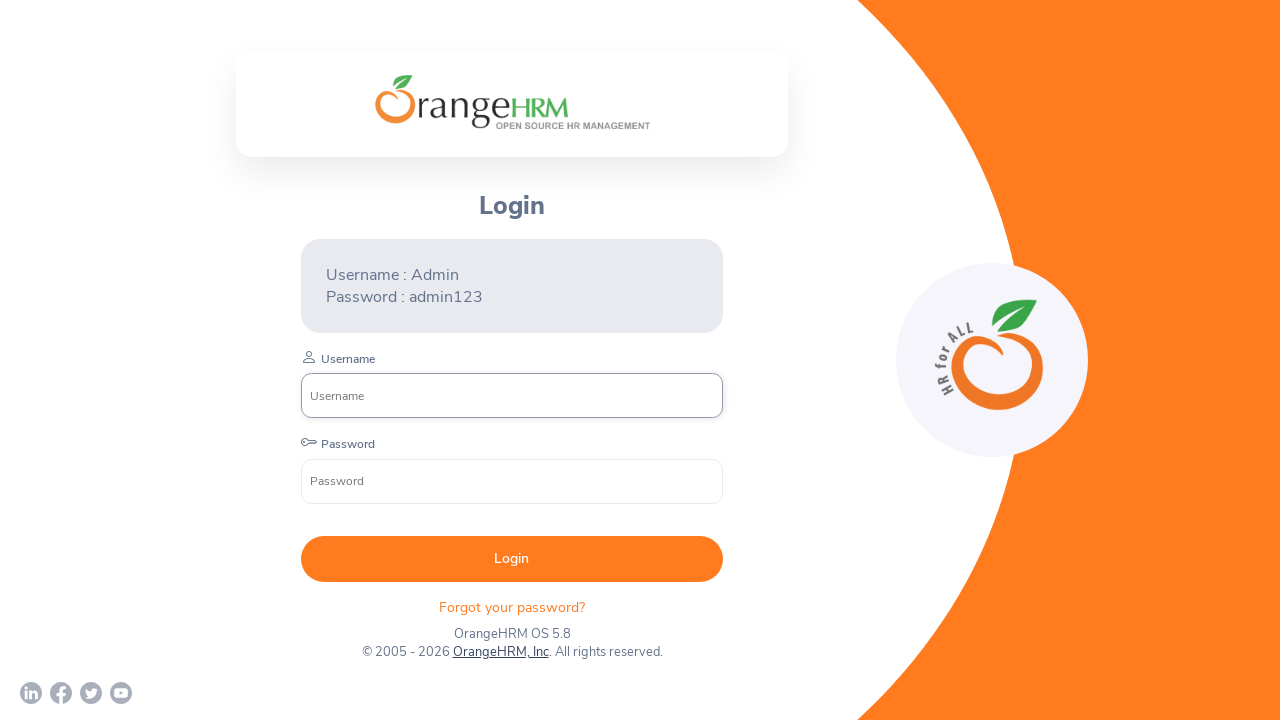

Verified that password field is positioned below username field - Top Aligned
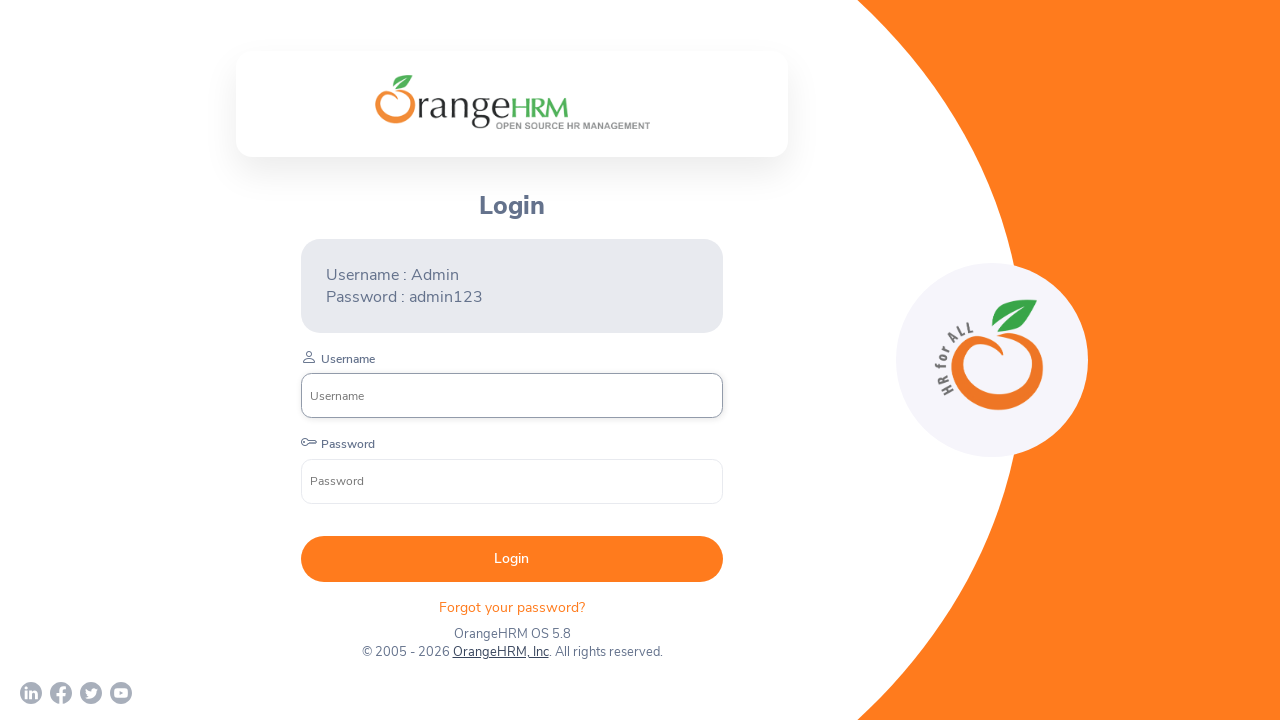

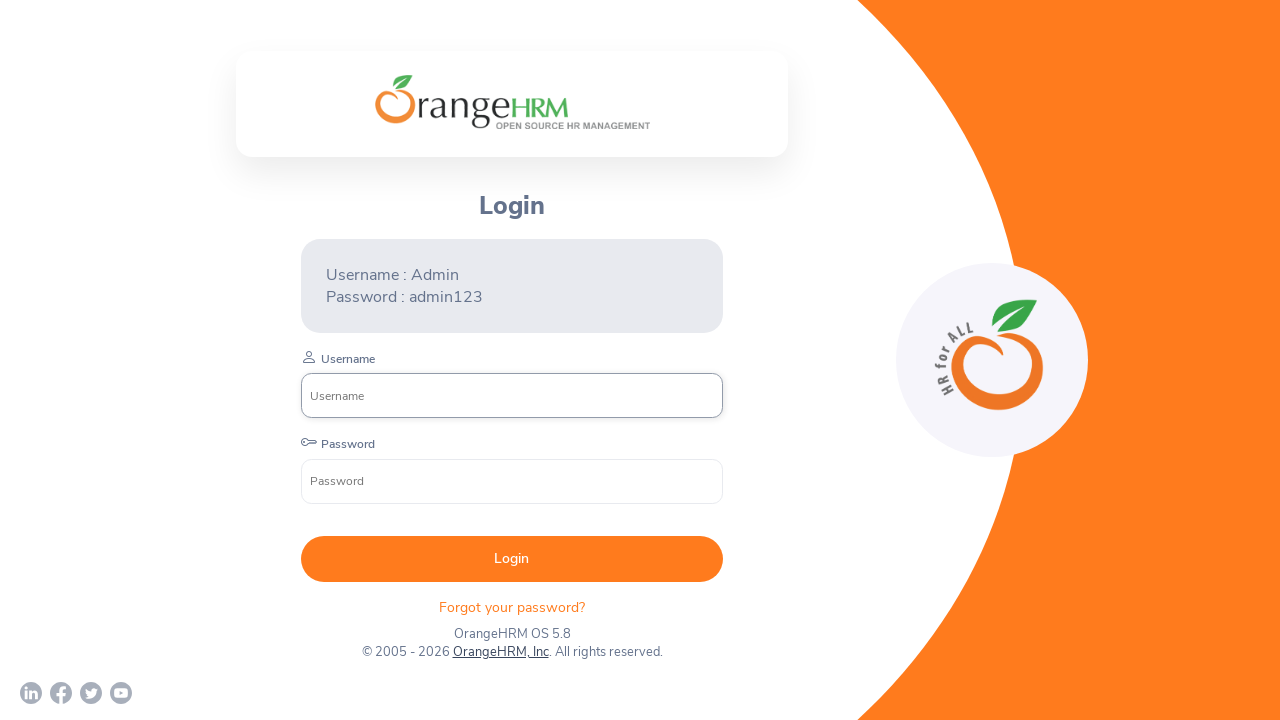